Navigates to the Playwright Python documentation site, hovers over the "Docs" link, highlights it, and clicks to navigate to the documentation page

Starting URL: https://playwright.dev/python

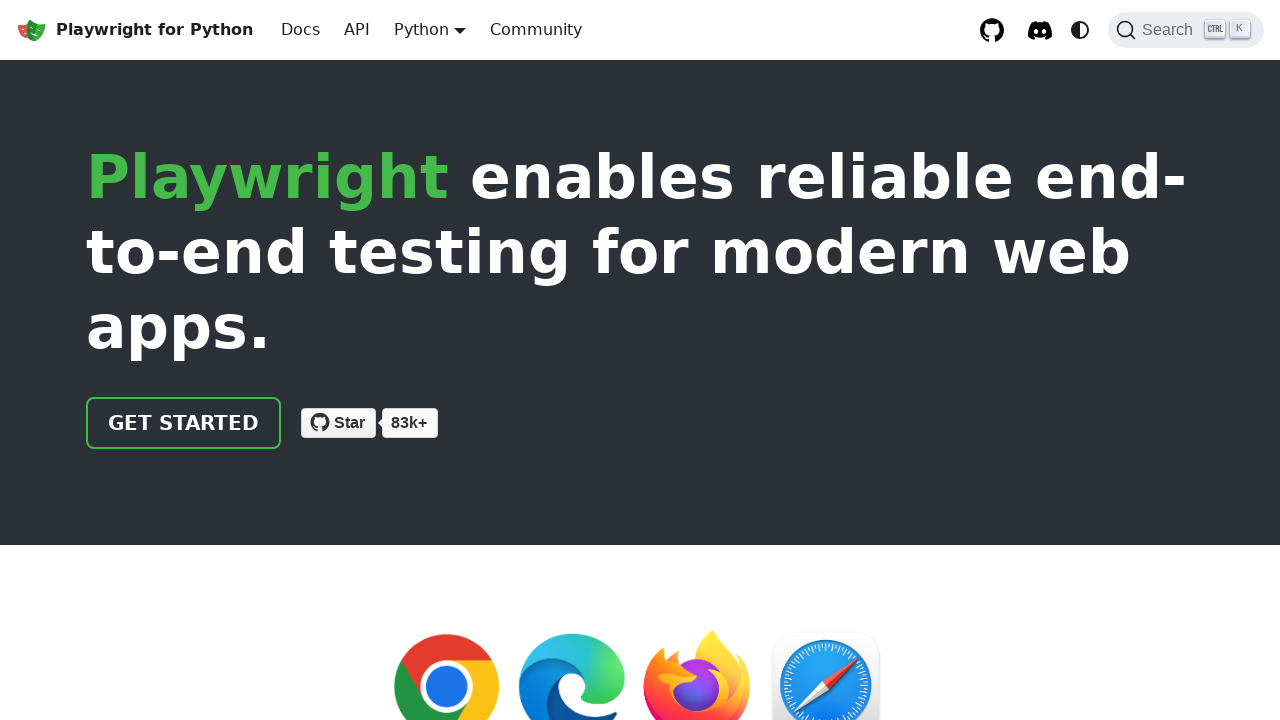

Located the Docs link button
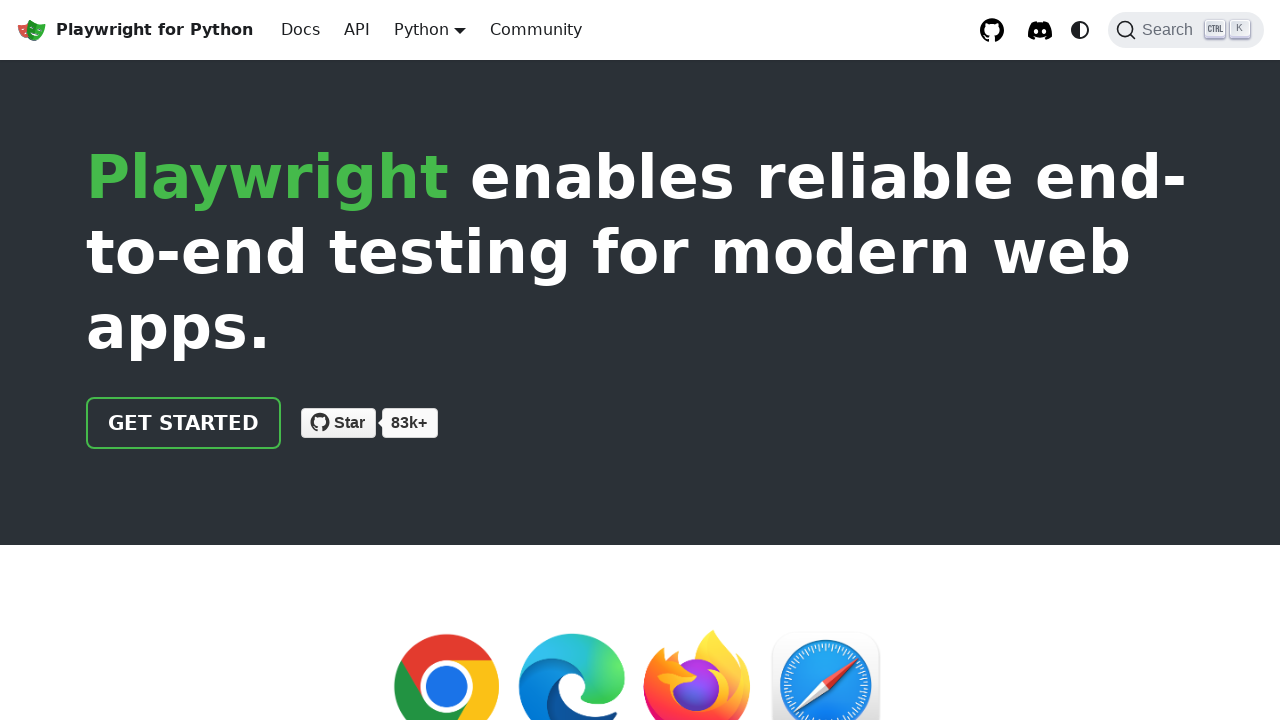

Hovered over the Docs link button at (300, 30) on internal:role=link[name="Docs"i]
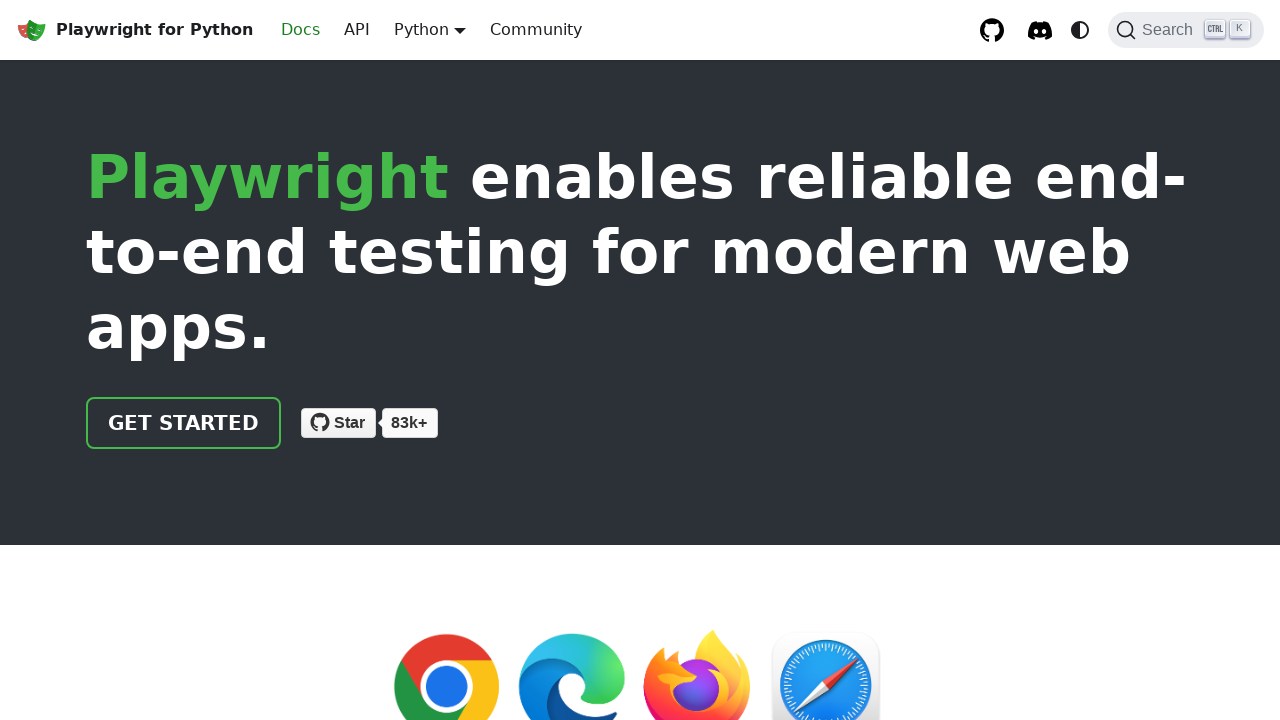

Clicked the Docs button to navigate to documentation page at (300, 30) on internal:role=link[name="Docs"i]
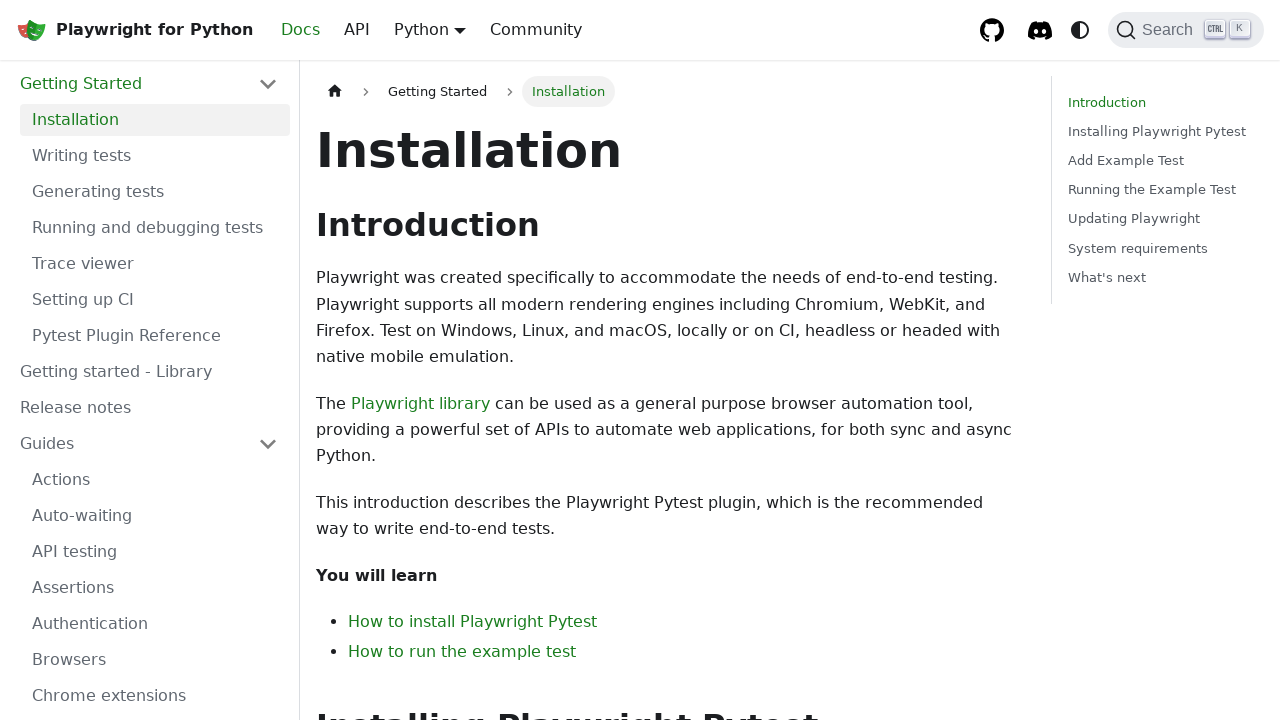

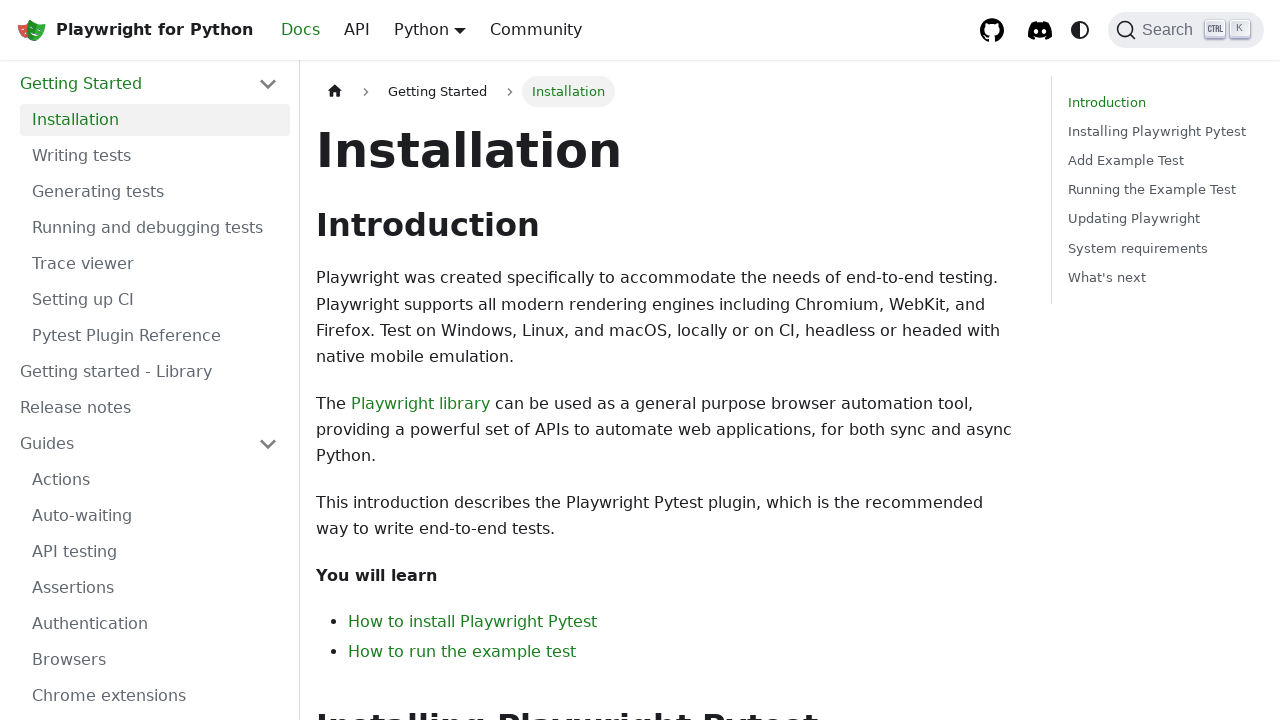